Tests keyboard and mouse interactions on the Formy project by navigating to a form page, filling in a name field, and clicking a submit button.

Starting URL: https://formy-project.herokuapp.com/

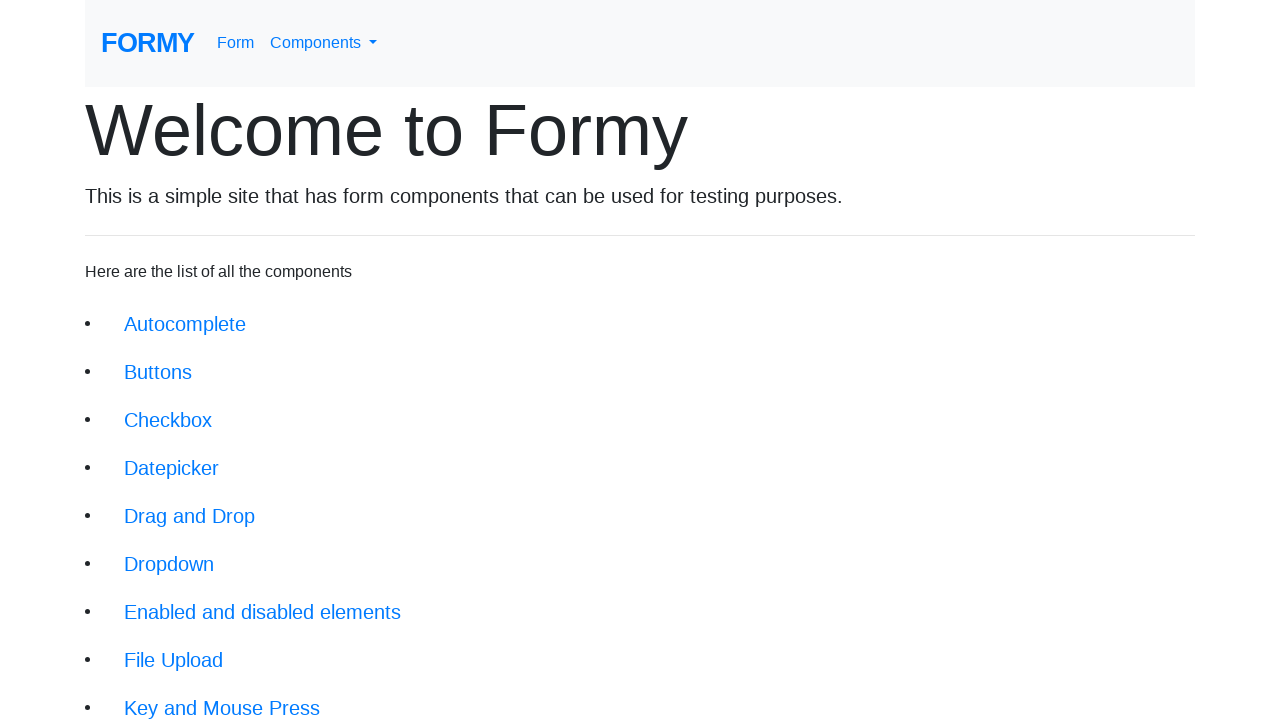

Clicked link following 'File Upload' text to navigate to key/mouse press form at (222, 696) on xpath=(.//*[normalize-space(text()) and normalize-space(.)='File Upload'])[2]/fo
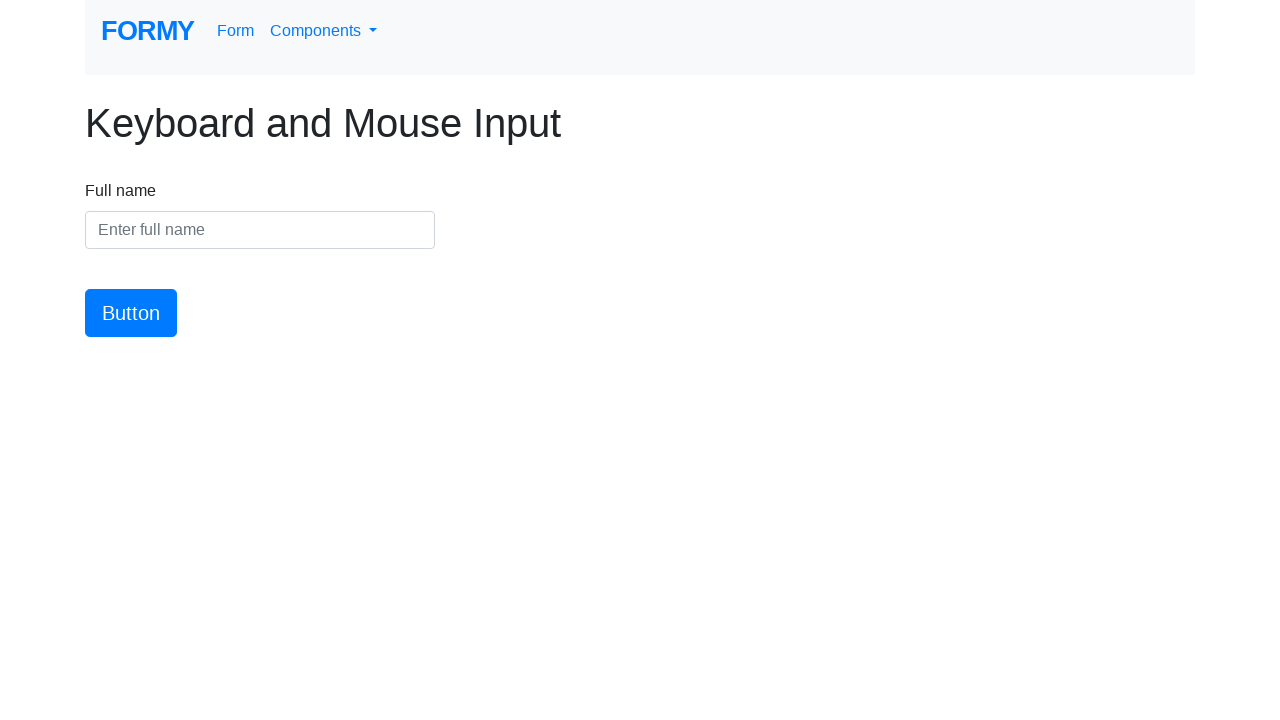

Clicked on name input field at (260, 242) on #name
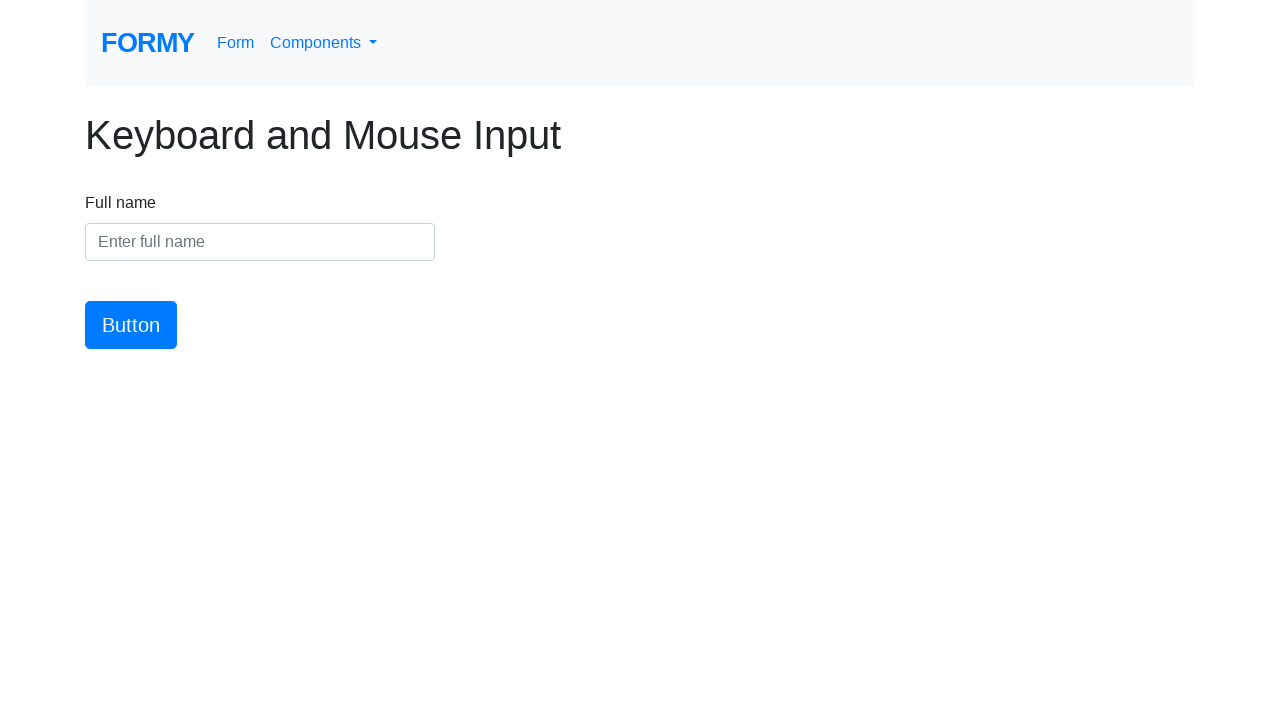

Filled name field with 'Runanto Darmawan' on #name
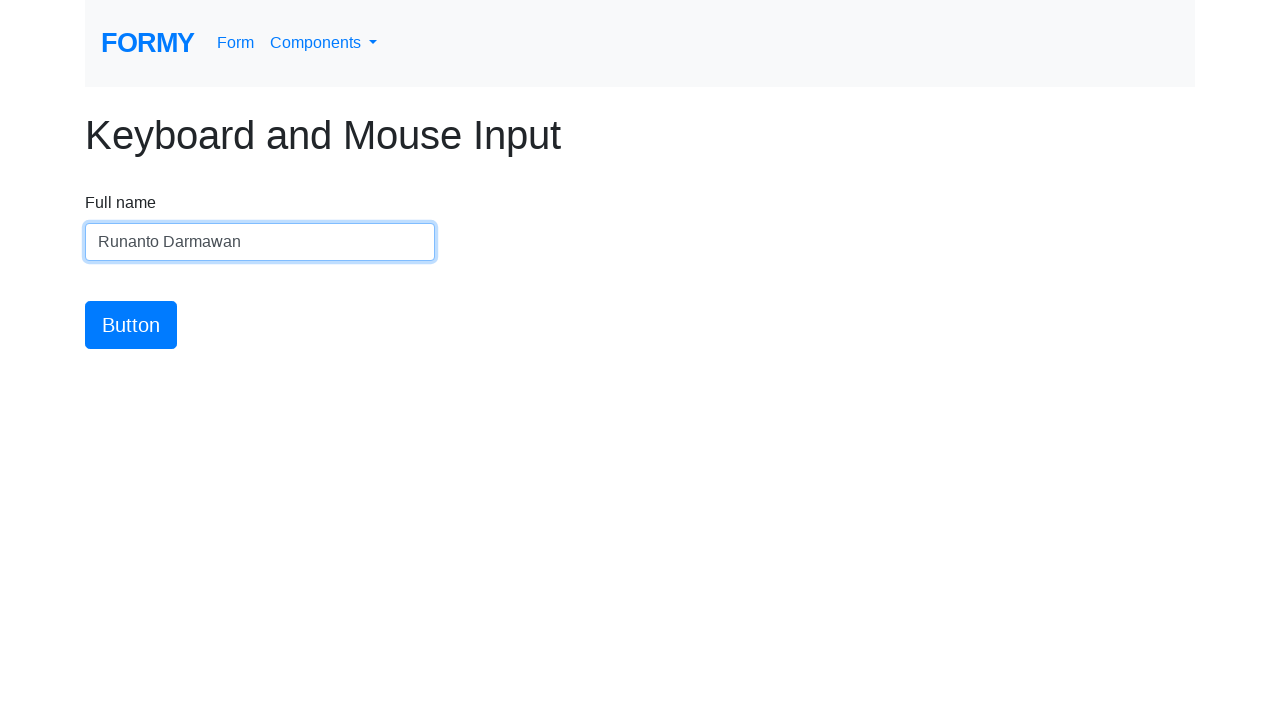

Clicked submit button at (131, 325) on #button
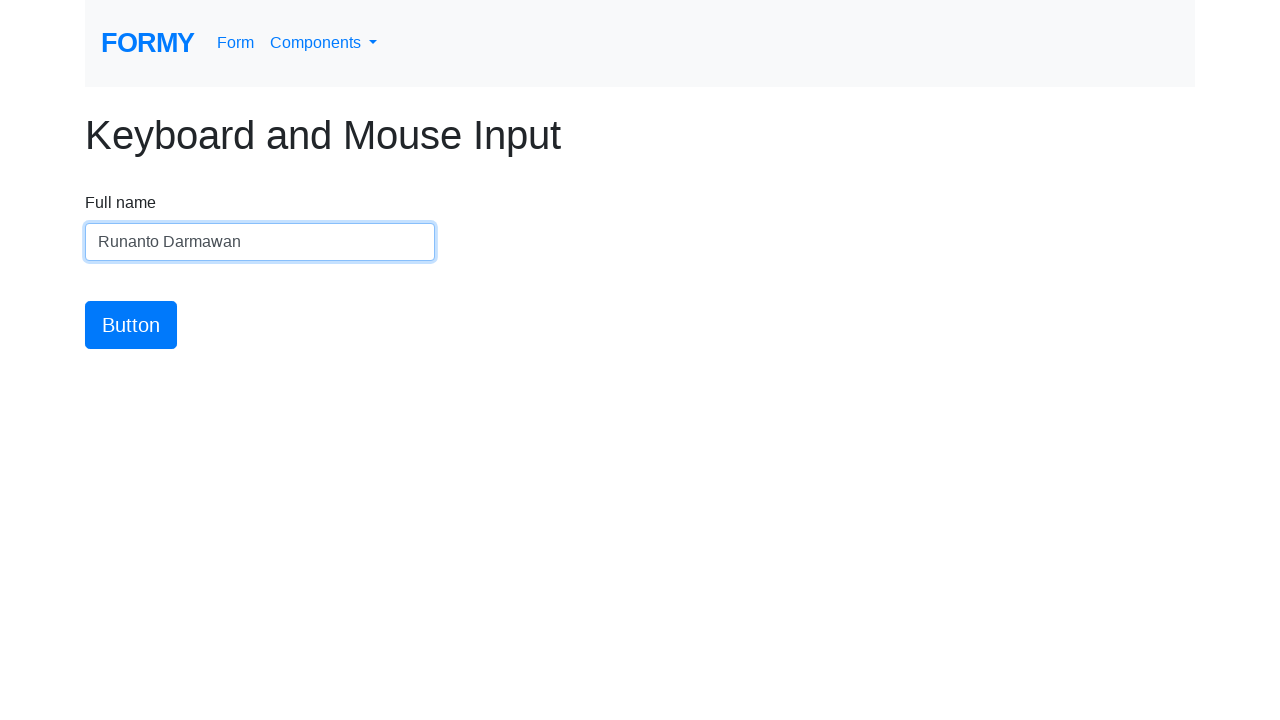

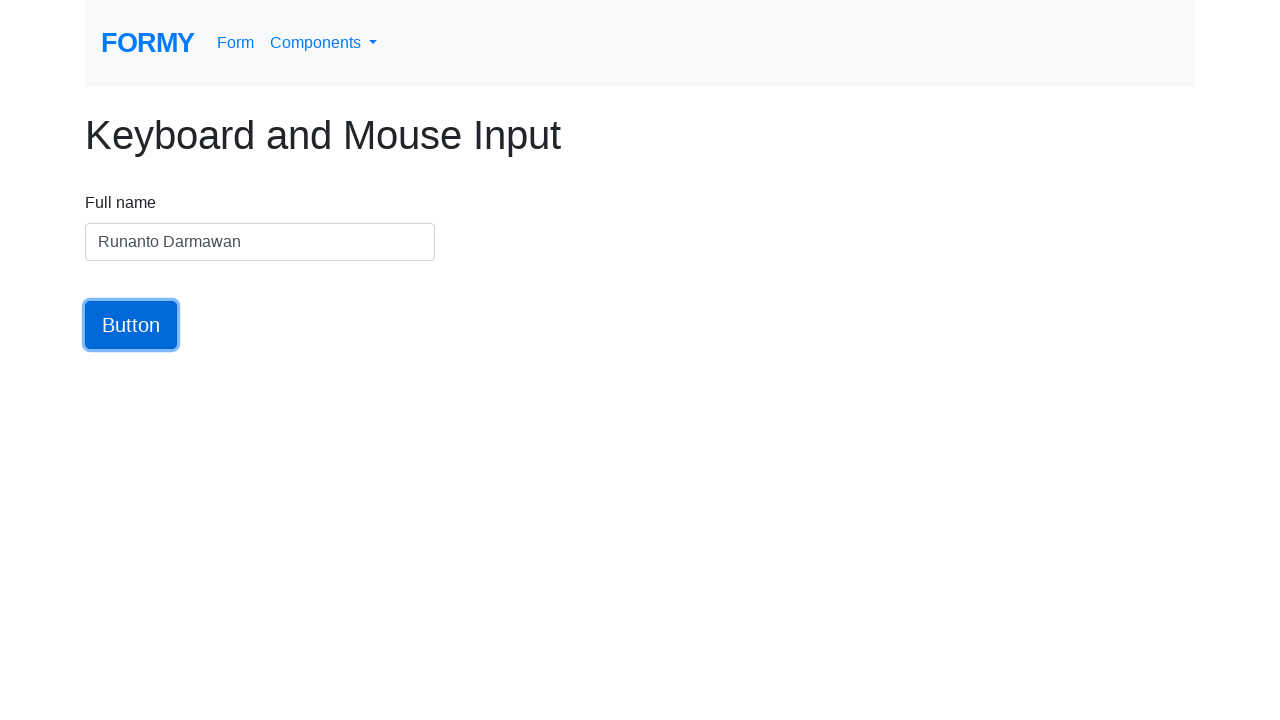